Tests checkbox interaction by verifying the state of checkboxes and clicking to select them if not already selected

Starting URL: https://the-internet.herokuapp.com/checkboxes

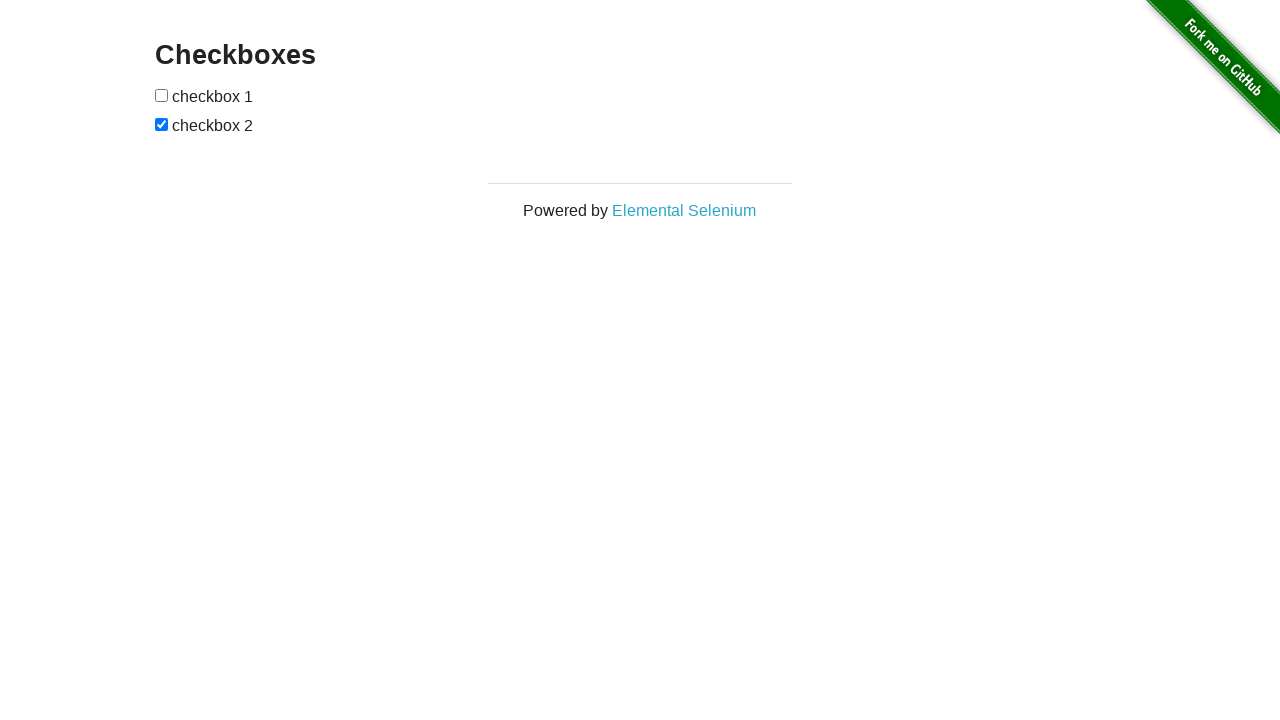

Located the first checkbox element
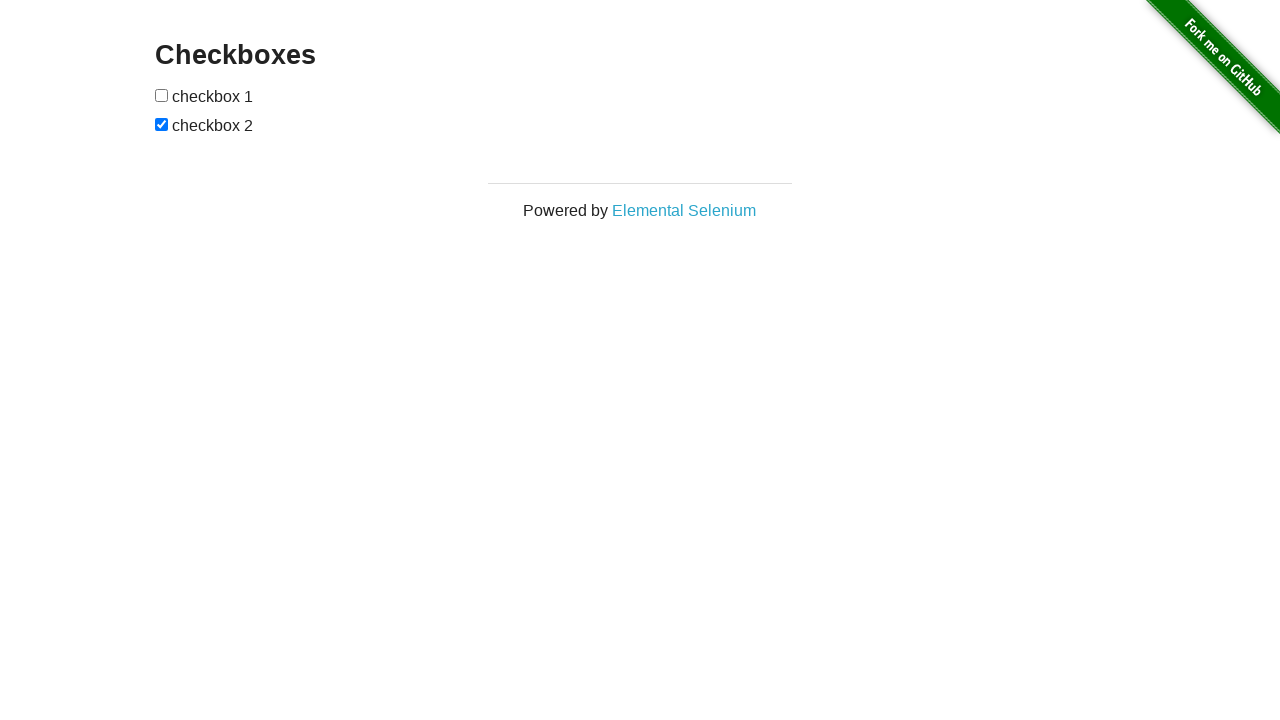

Verified first checkbox is not checked
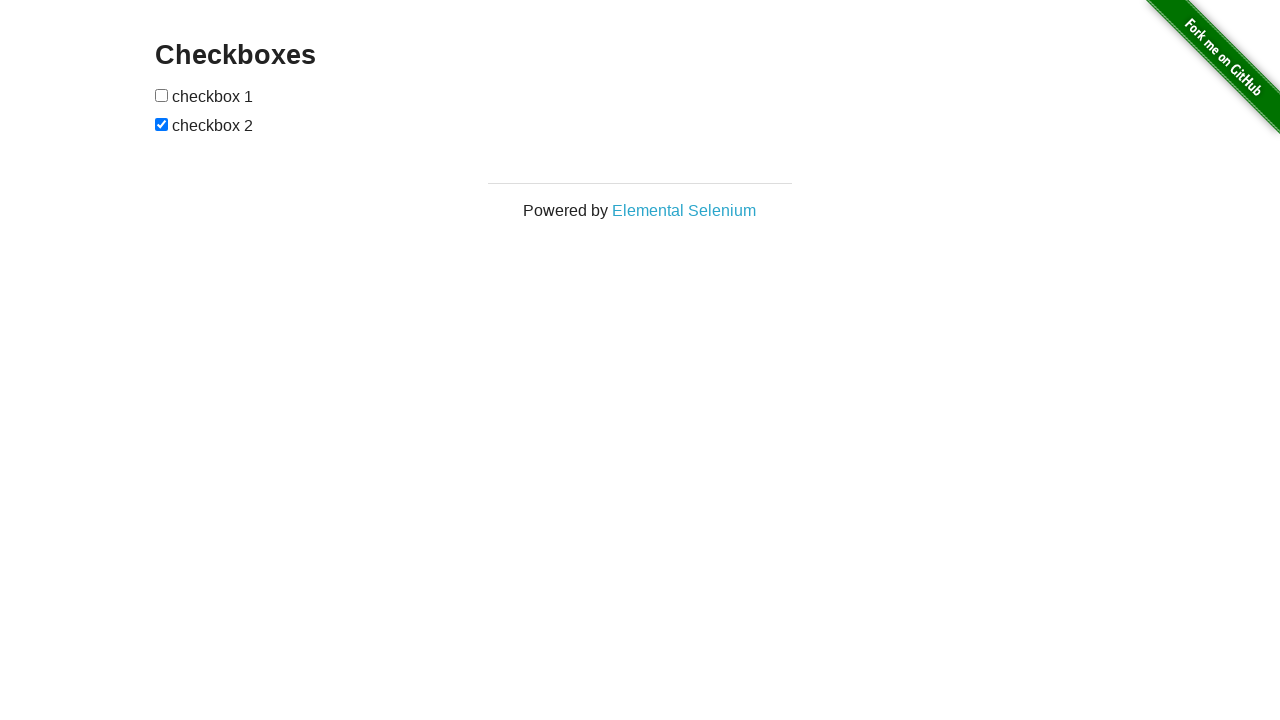

Clicked first checkbox to select it at (162, 95) on (//input[@type='checkbox'])[1]
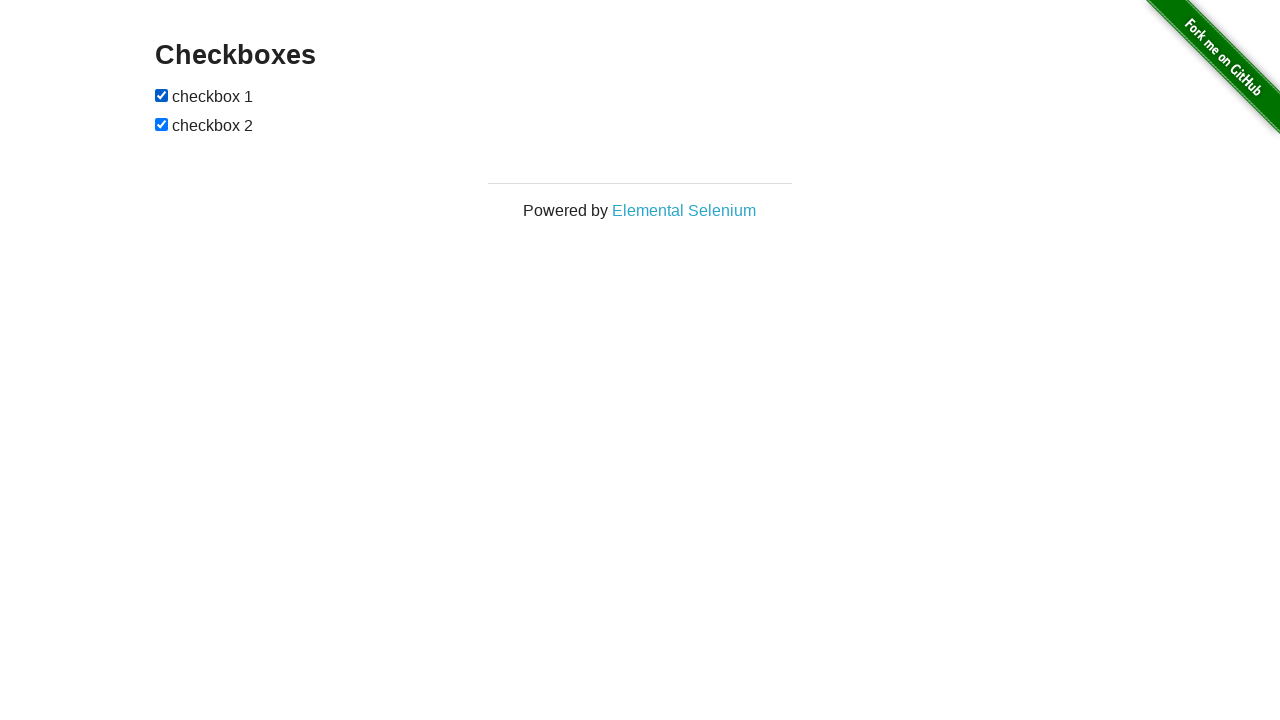

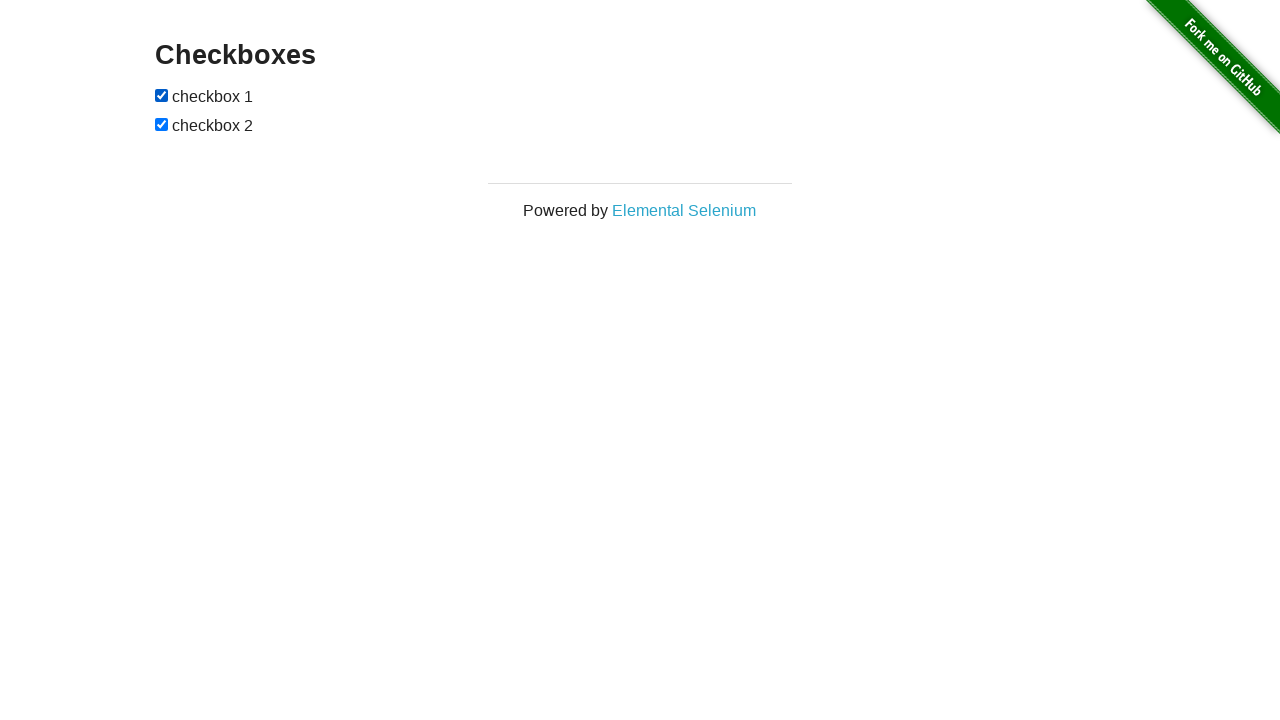